Tests clicking on Terms and Conditions link and verifies redirect to the terms page

Starting URL: https://www.cermati.com/app/gabung

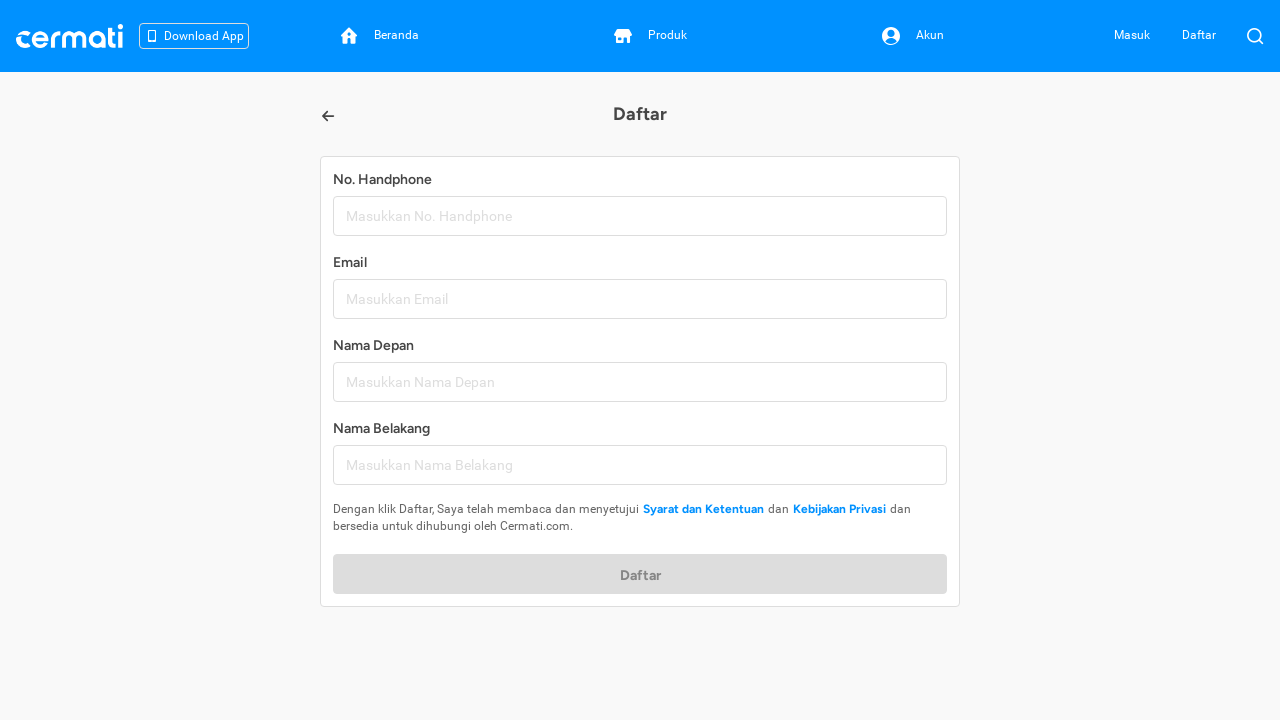

Clicked on Terms and Conditions link at (704, 509) on //*[@id="__next"]/main/div/div[2]/div/div[4]/label/span/button[1]
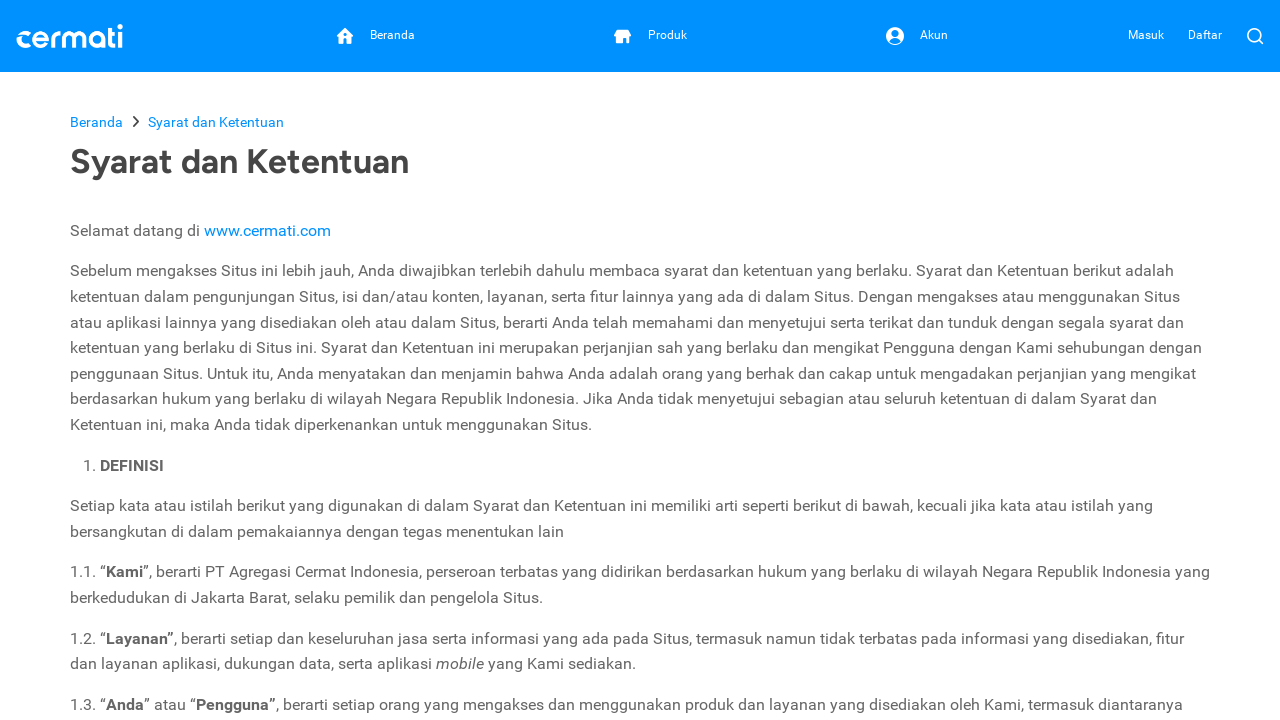

Verified redirect to terms and conditions page
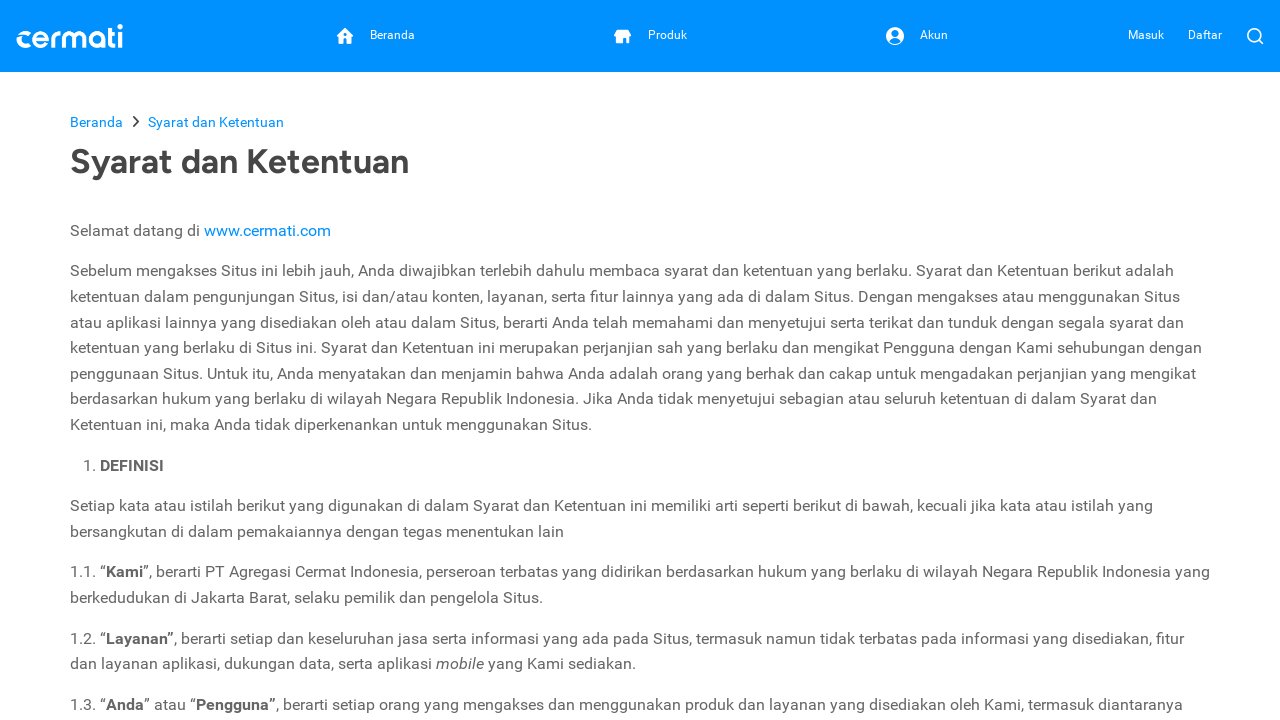

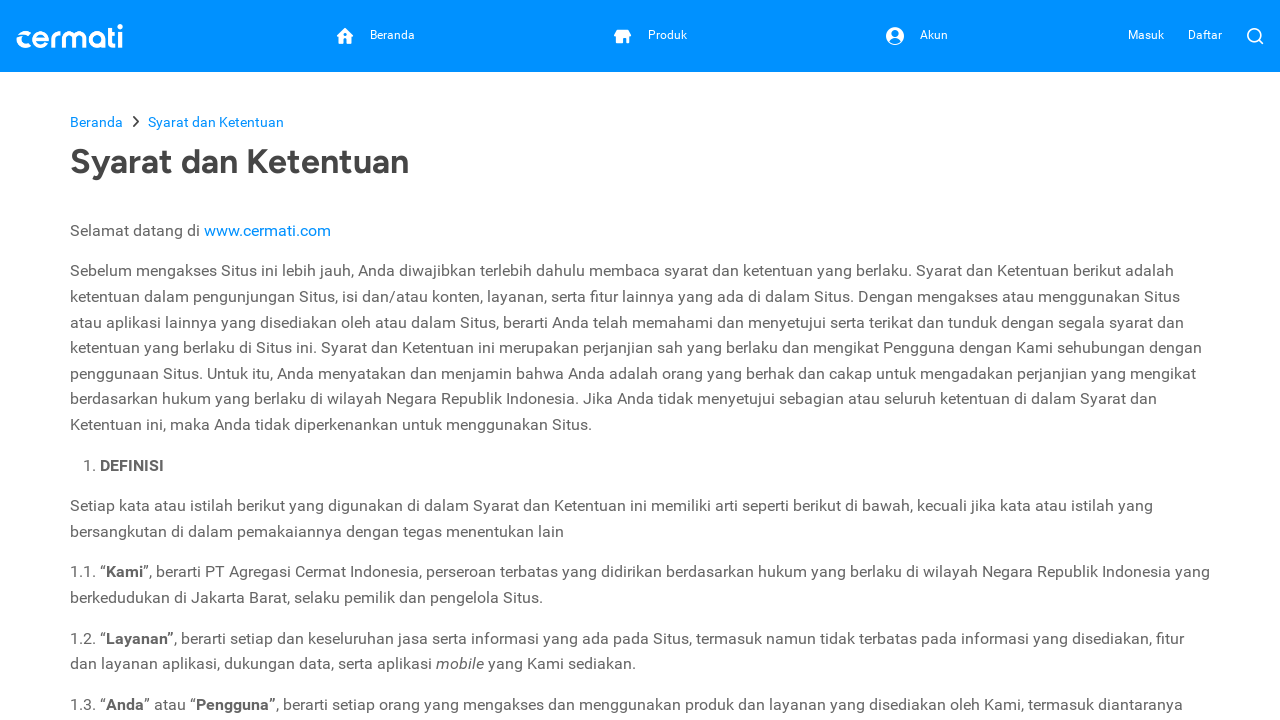